Tests checkbox interaction by clicking on a checkbox label and then verifying if the checkbox becomes selected on the CMS portal page.

Starting URL: https://portal.cms.gov/portal/

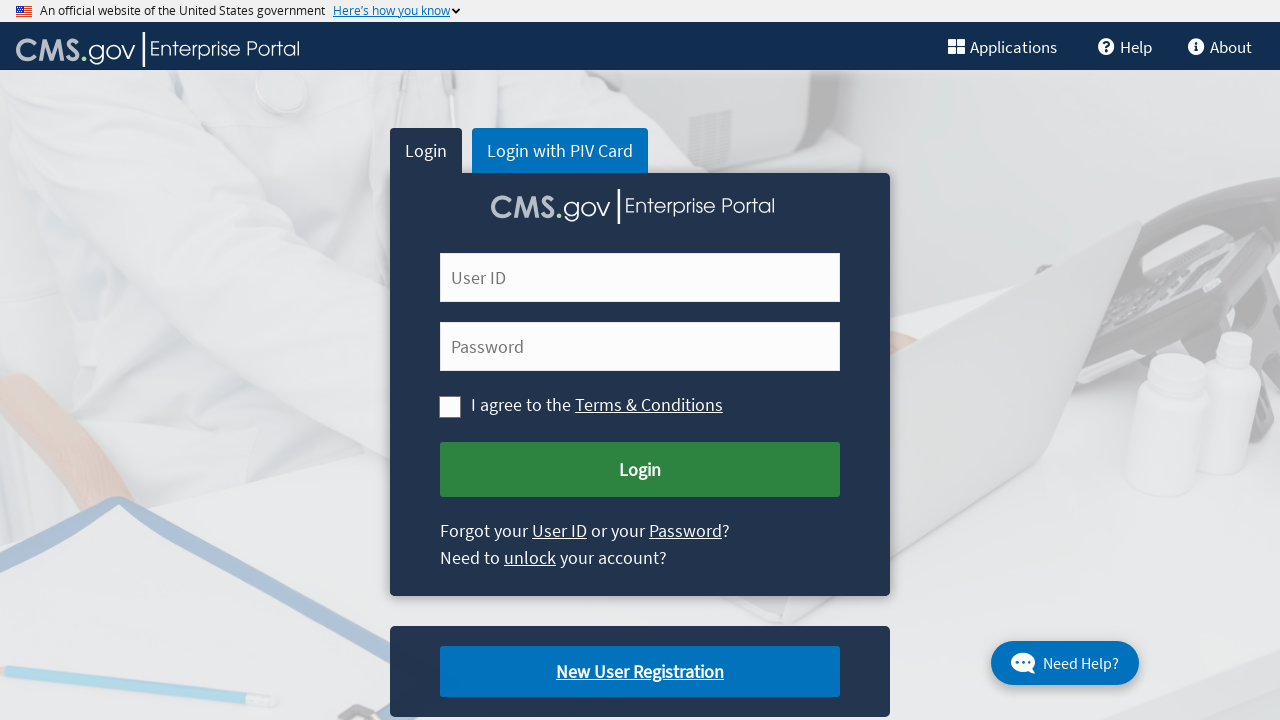

Waited for checkbox label with id 'cms-label-tc' to be visible
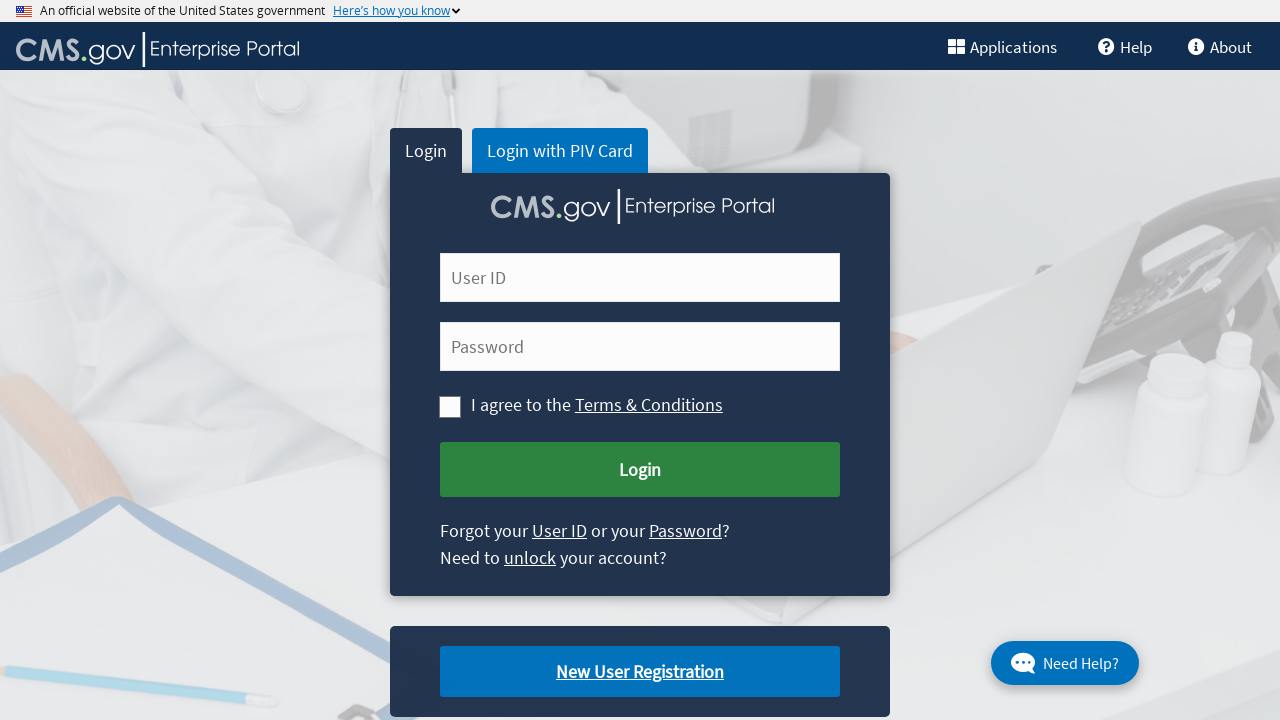

Clicked the checkbox label to select the checkbox at (507, 405) on label#cms-label-tc
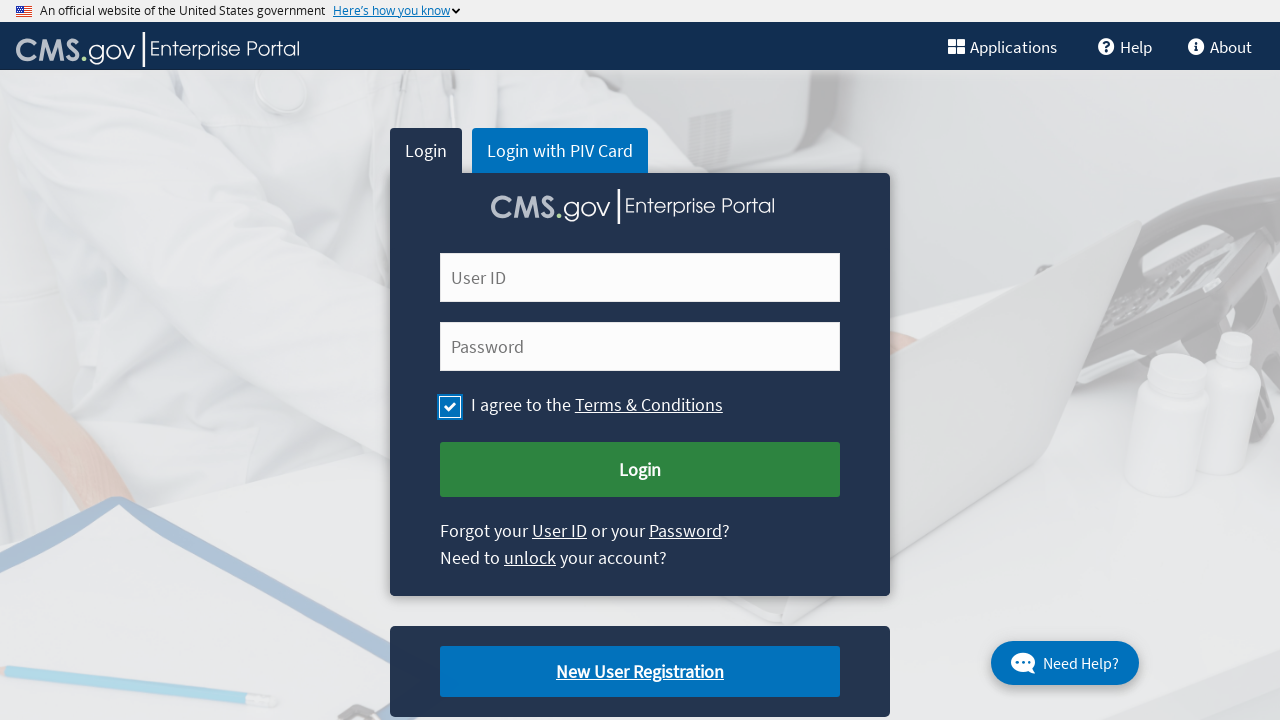

Waited 2000ms for checkbox state change to complete
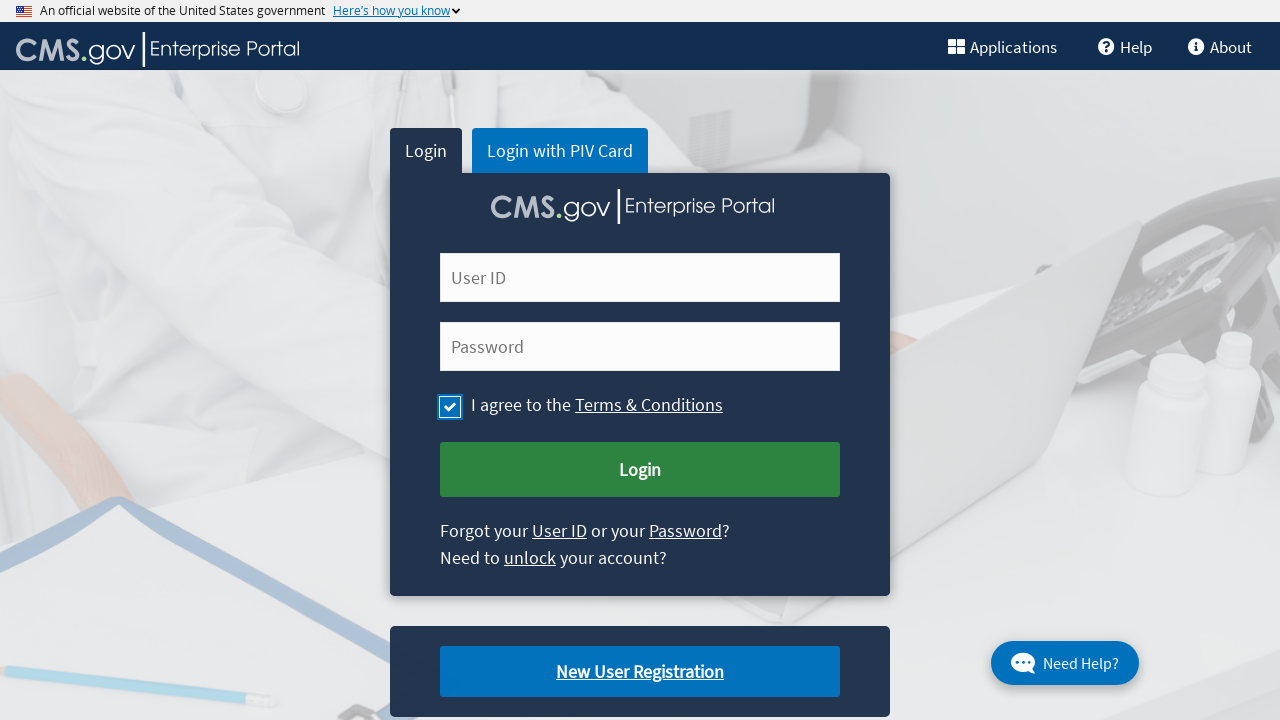

Verified checkbox selection status: False
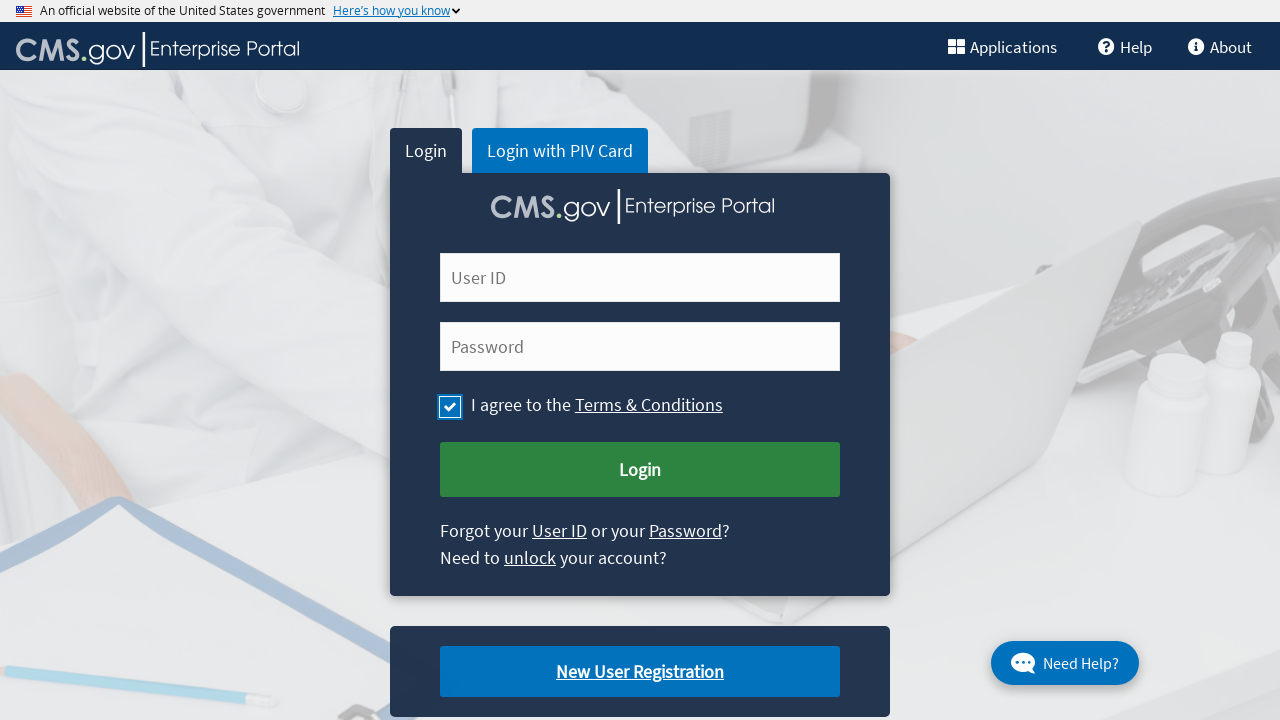

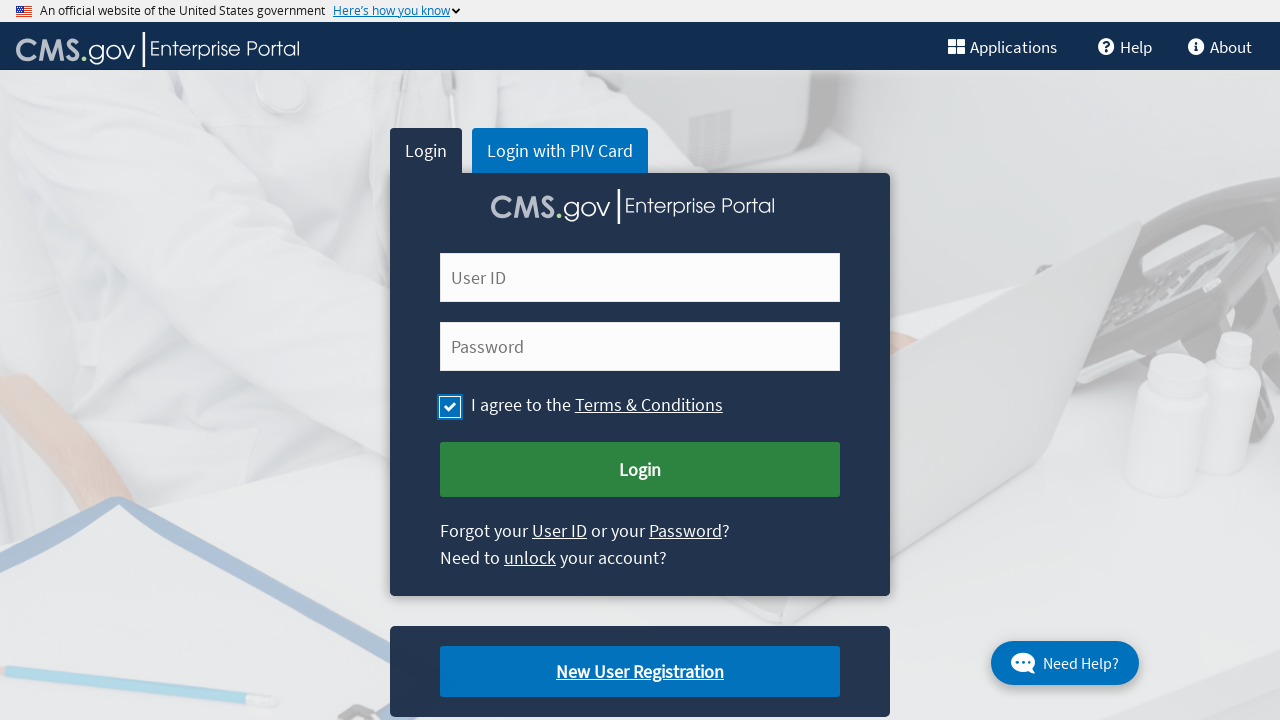